Navigates to helion.pl and verifies the page title contains "Helion"

Starting URL: http://helion.pl

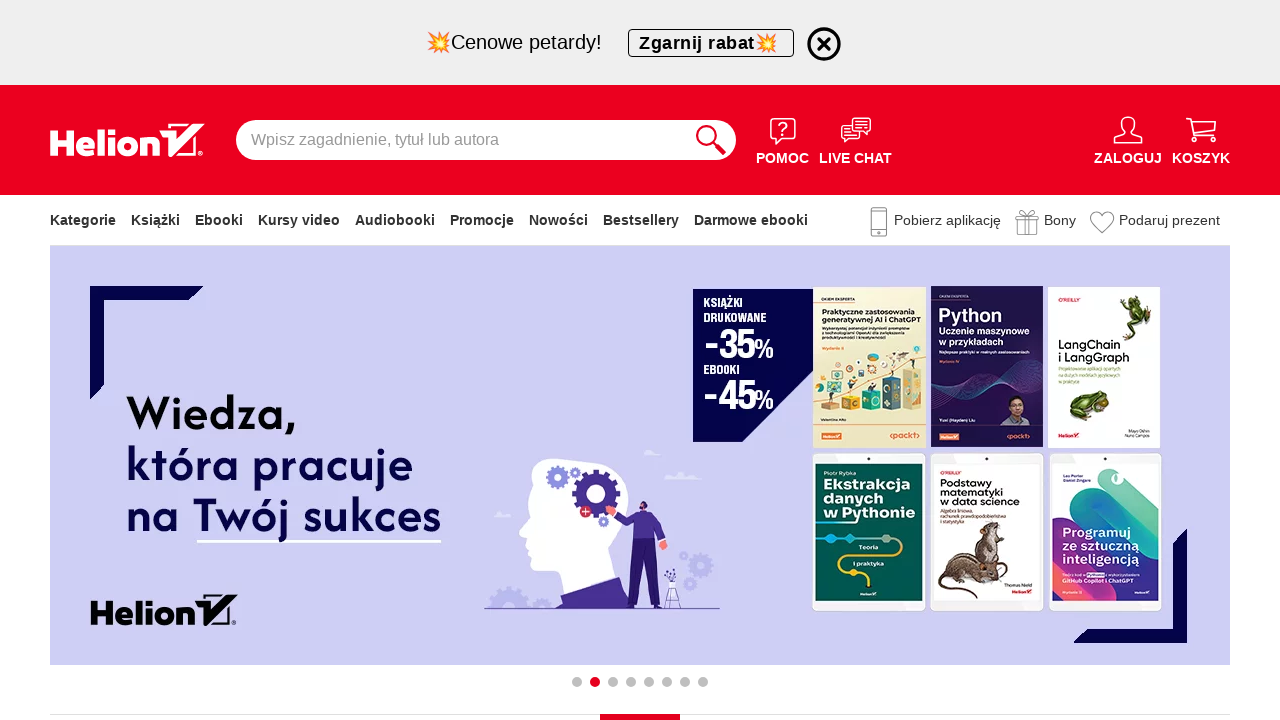

Navigated to http://helion.pl
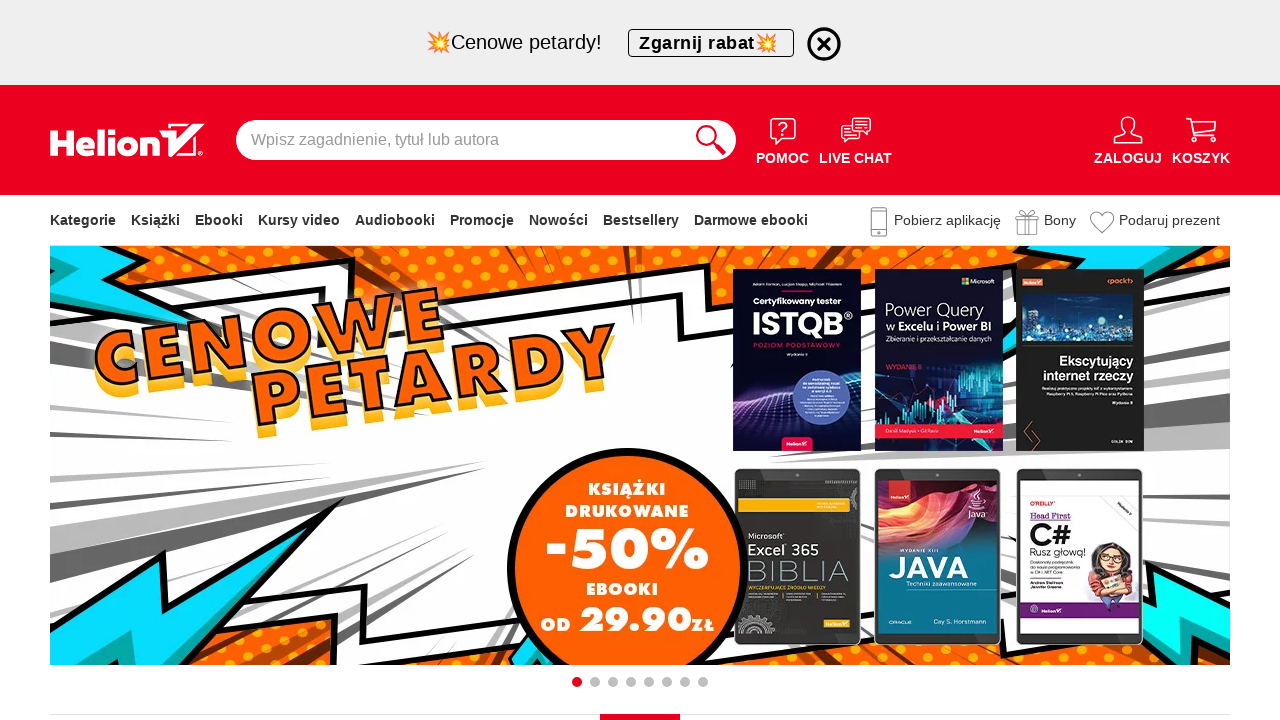

Verified page title contains 'Helion'
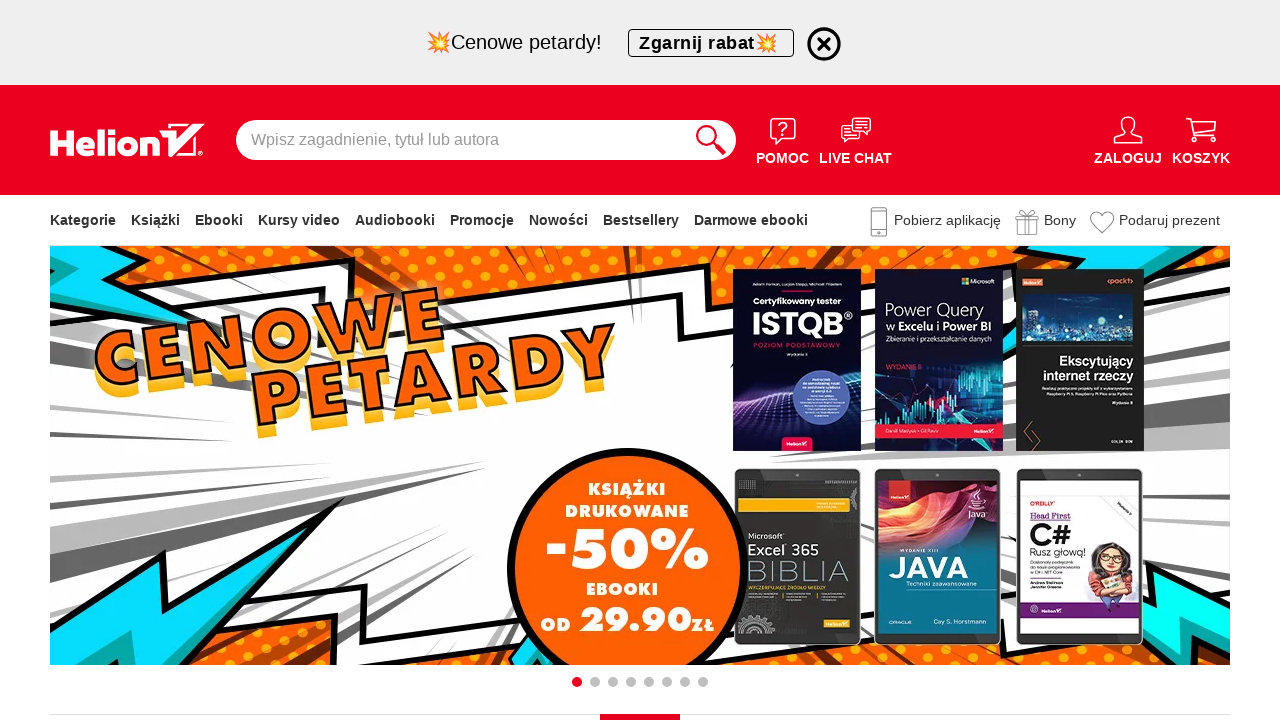

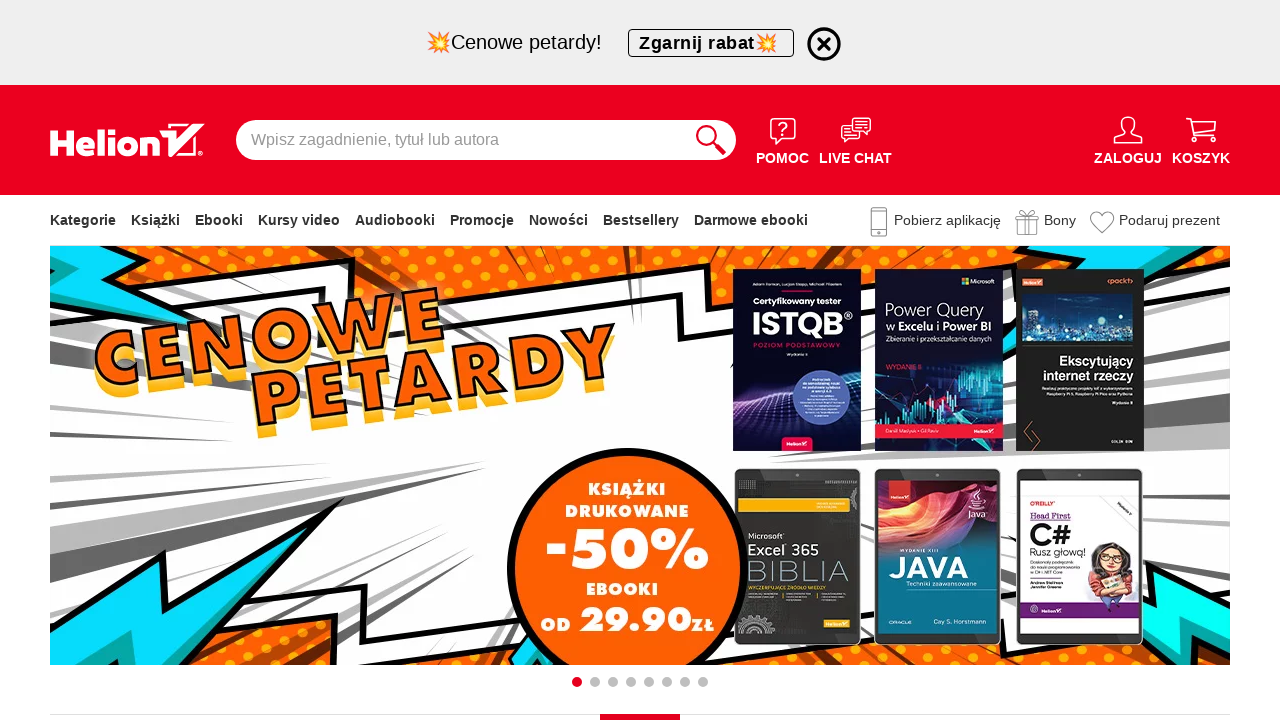